Tests the alignment of upload button with reference field on the sign up page

Starting URL: https://e-commerce-client-swart.vercel.app/

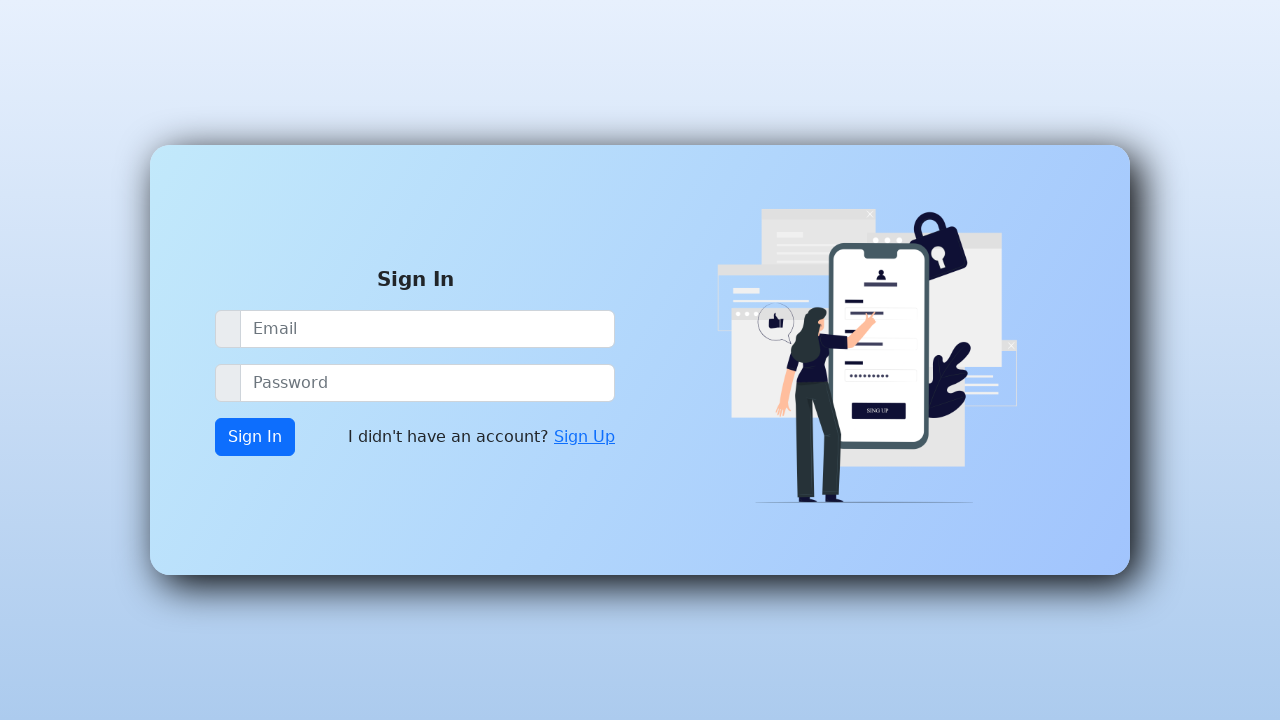

Clicked Sign Up link at (584, 437) on xpath=//a[contains(text(),'Sign Up')]
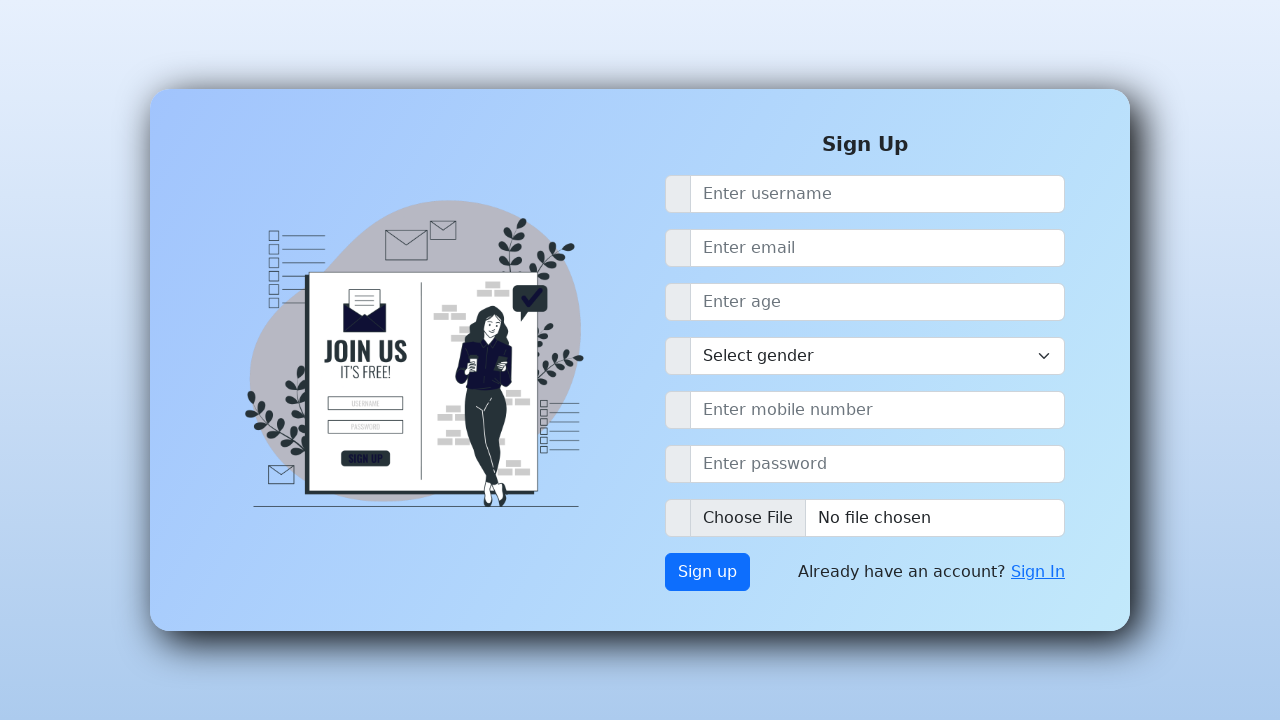

Upload button element loaded
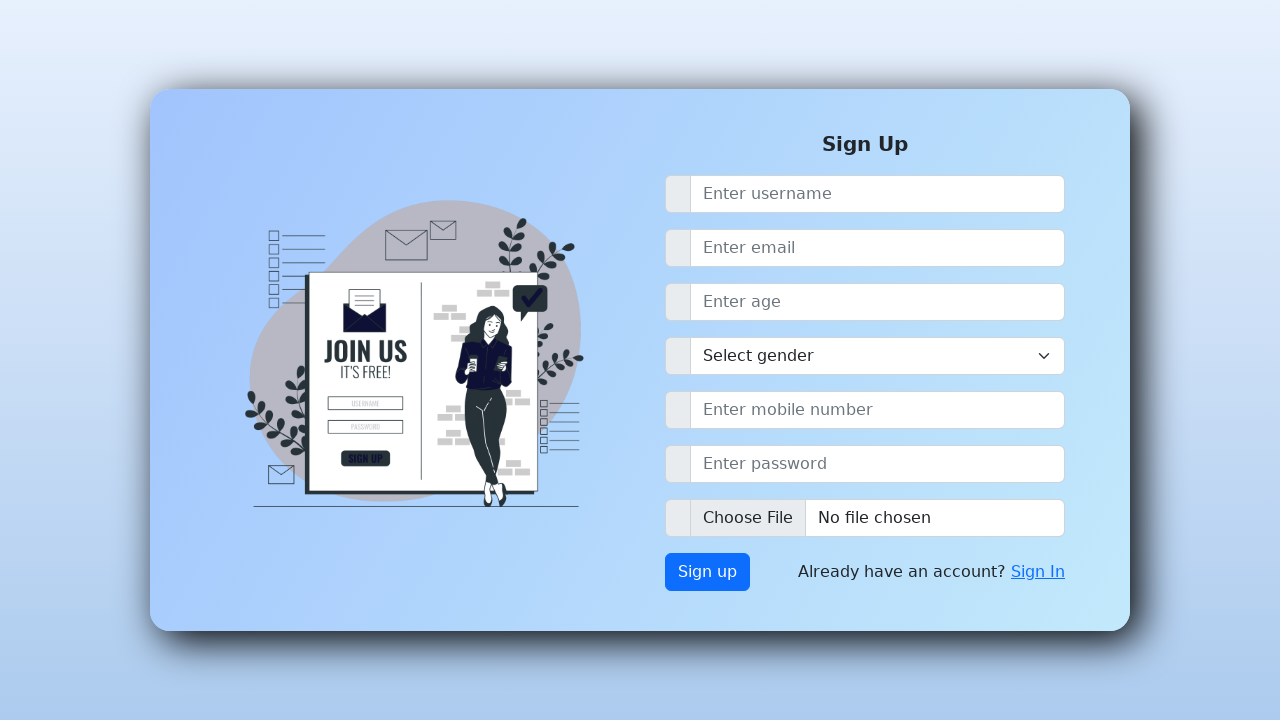

Reference field element loaded
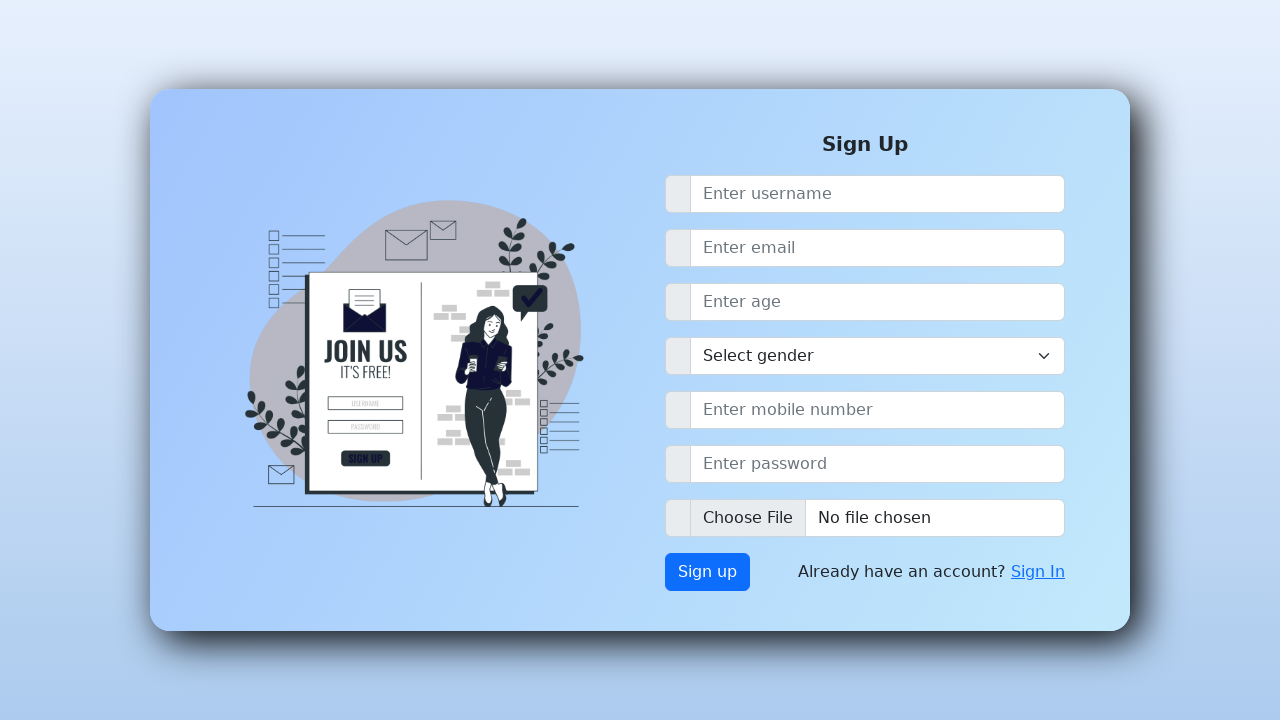

Located upload button element
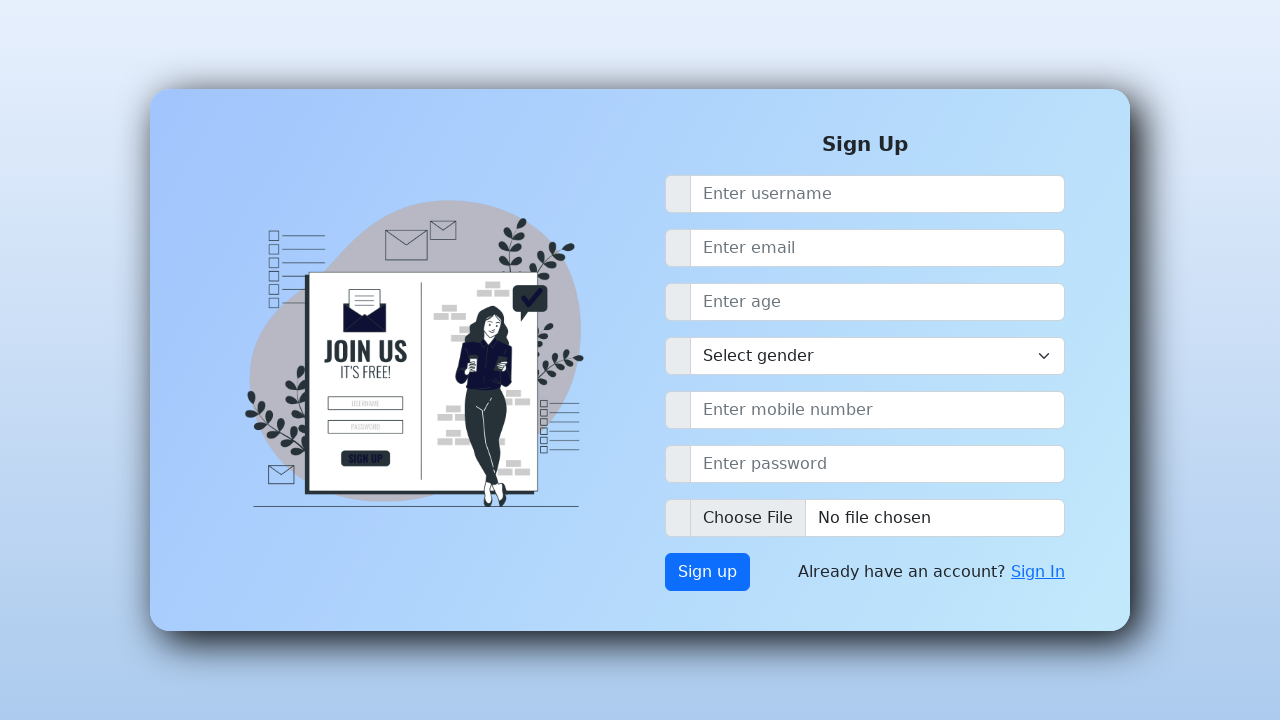

Located reference field element
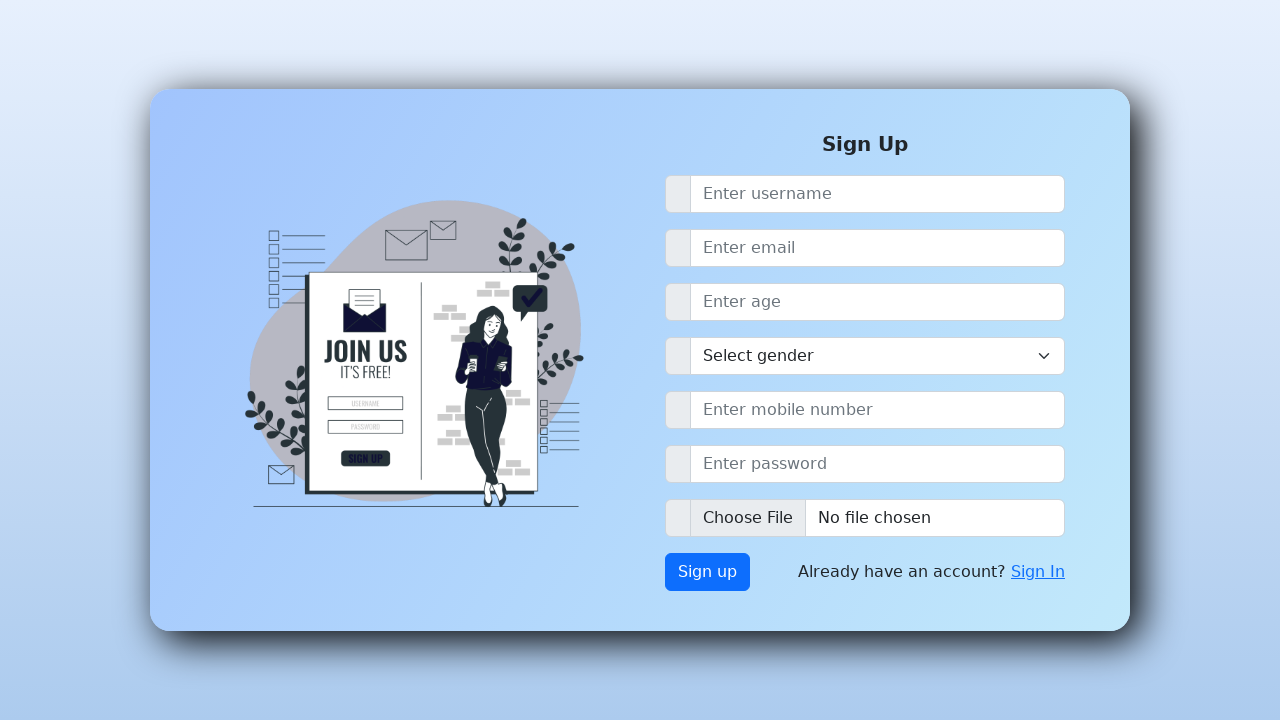

Retrieved bounding box of upload button
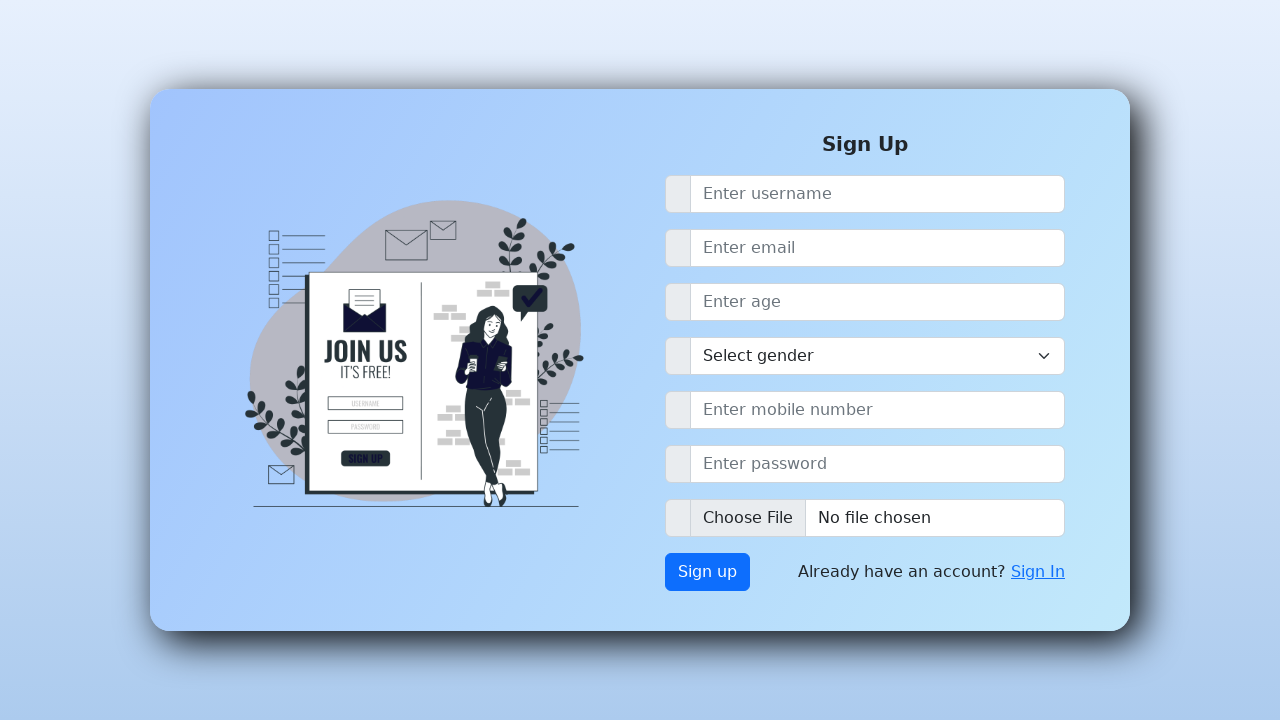

Retrieved bounding box of reference field
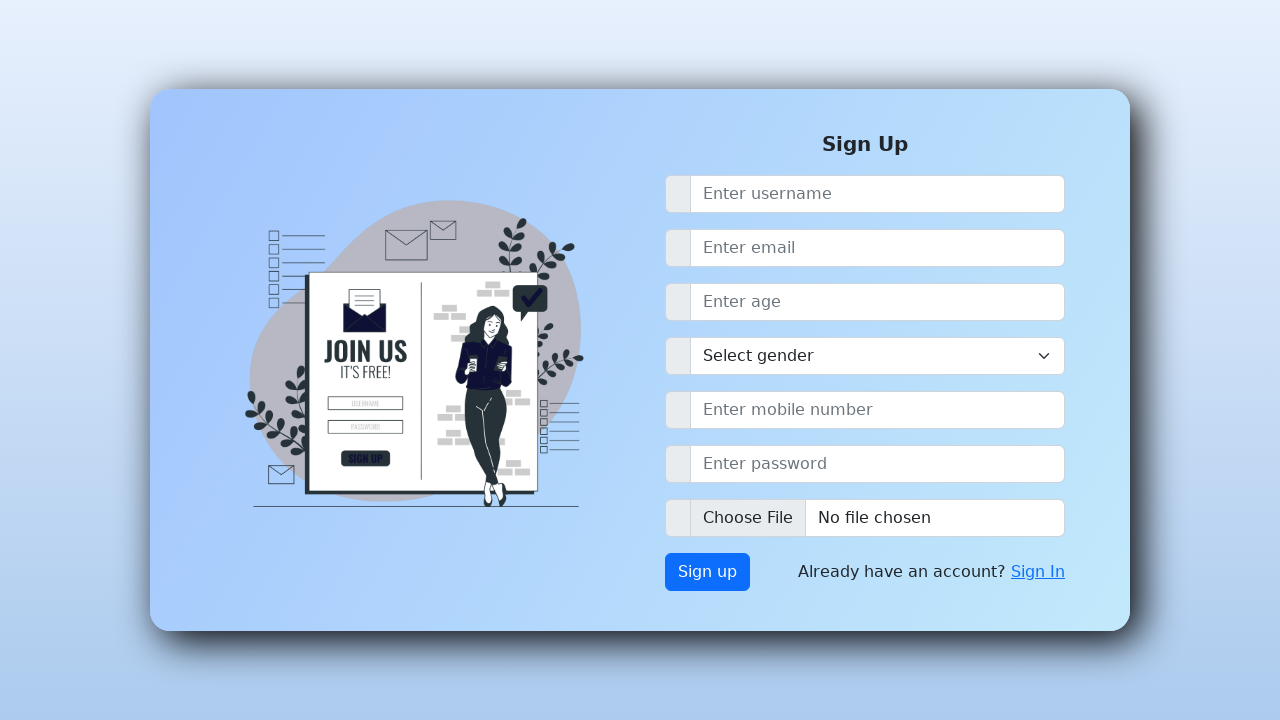

Verified upload button left edge aligns with reference field left edge
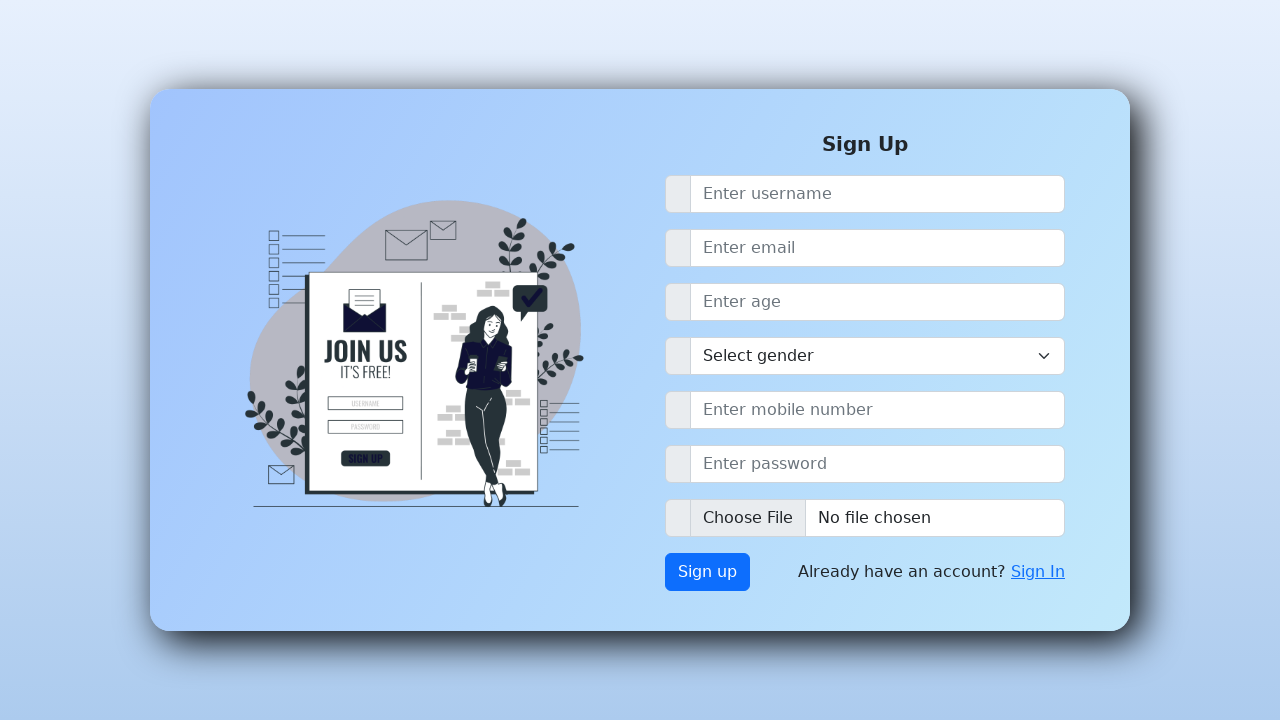

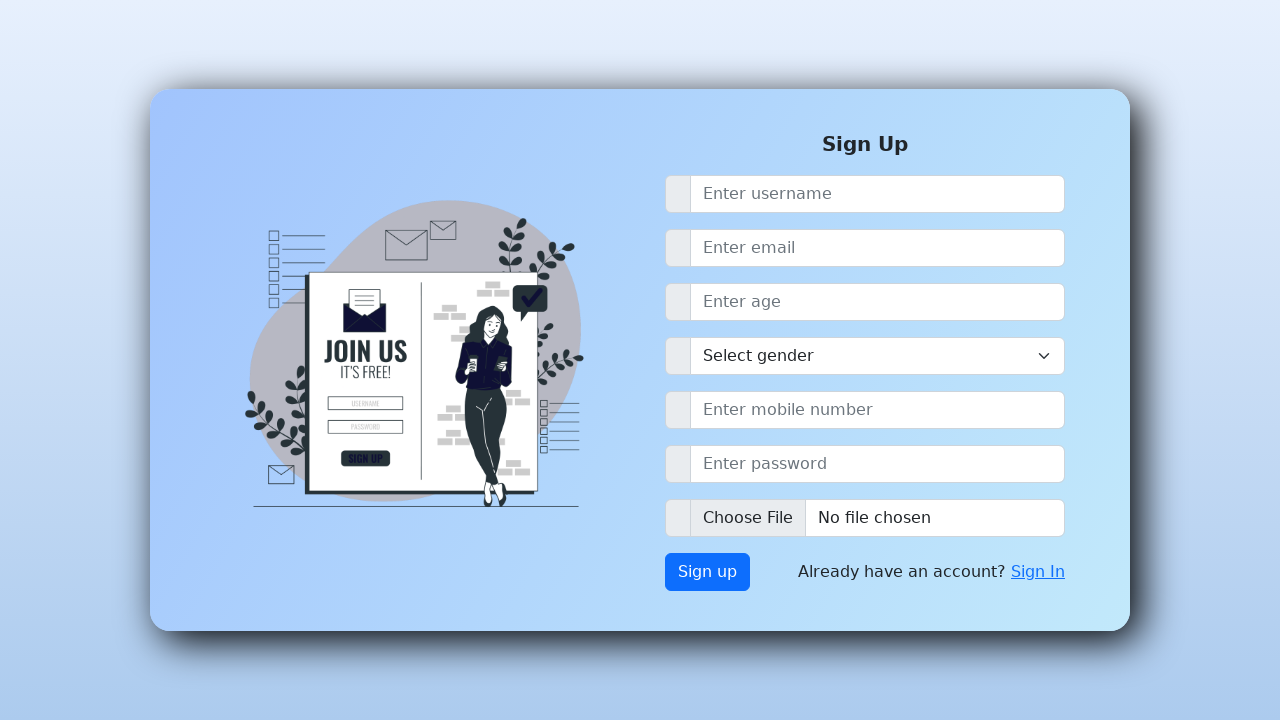